Tests browser navigation features including refresh, back, and forward operations by navigating between Gmail and YouTube pages and verifying the page titles load correctly.

Starting URL: https://www.gmail.com

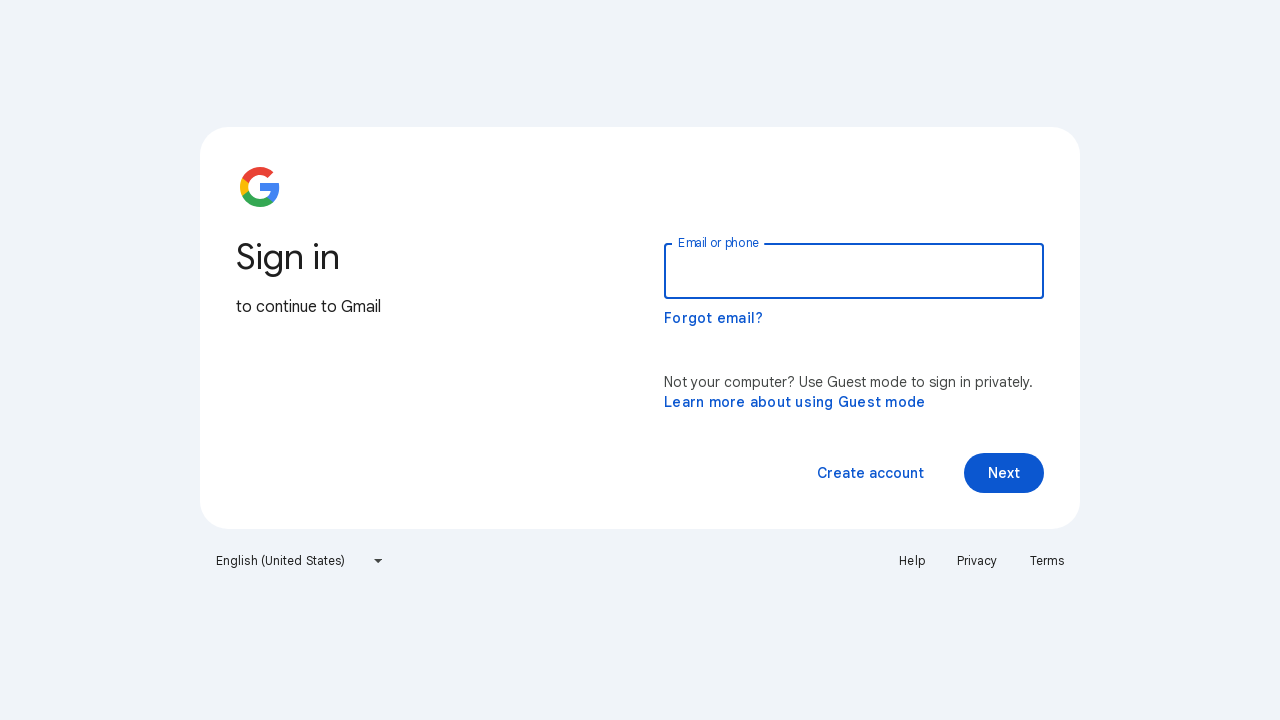

Reloaded Gmail page
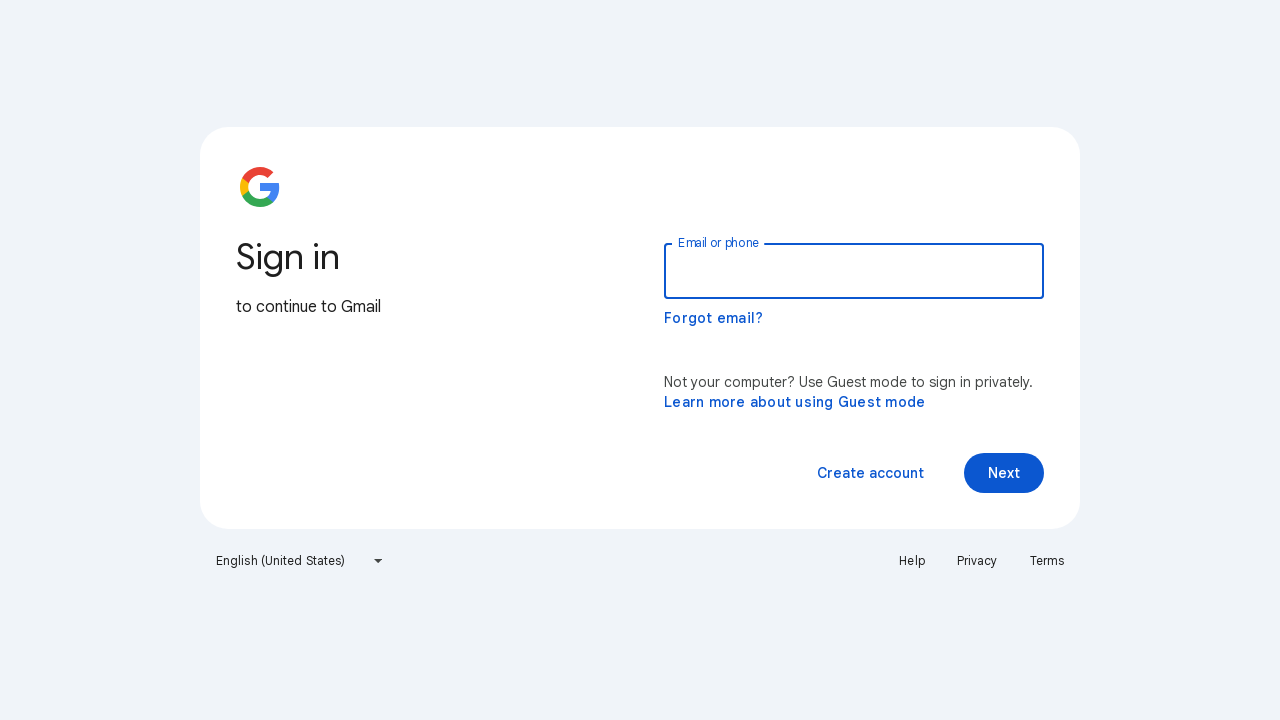

Verified Gmail page title loaded: Gmail
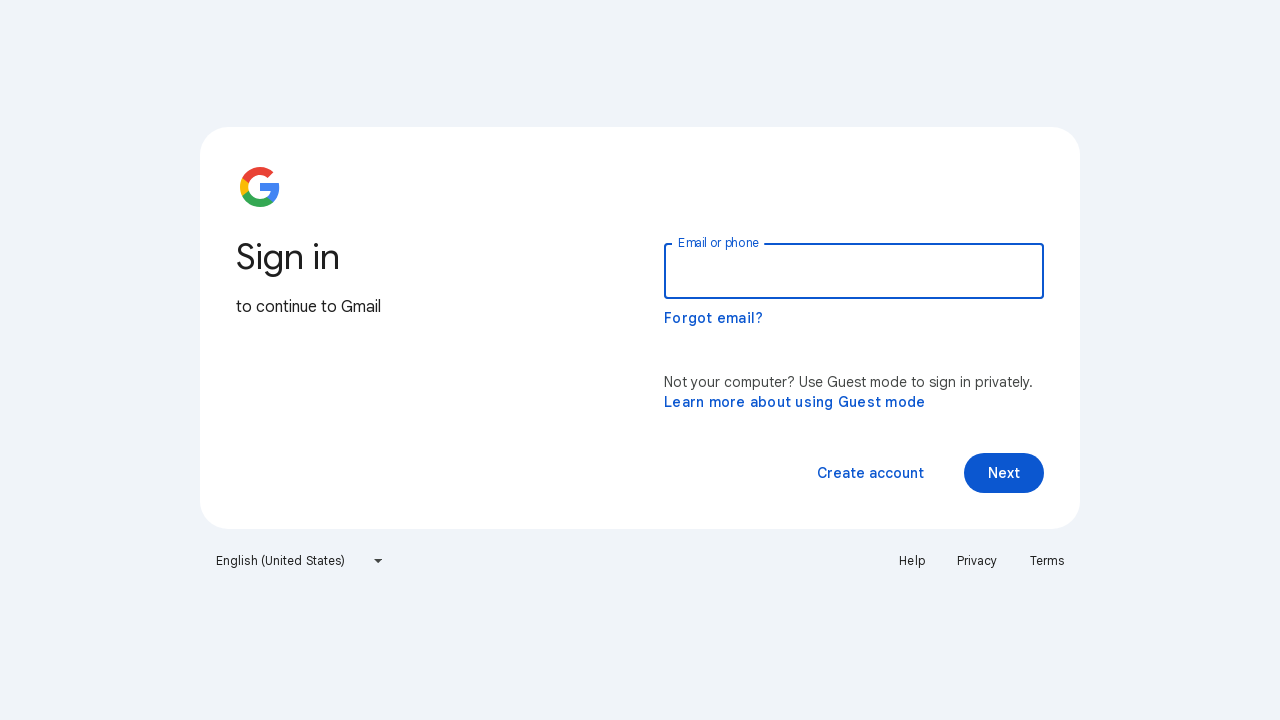

Navigated to YouTube
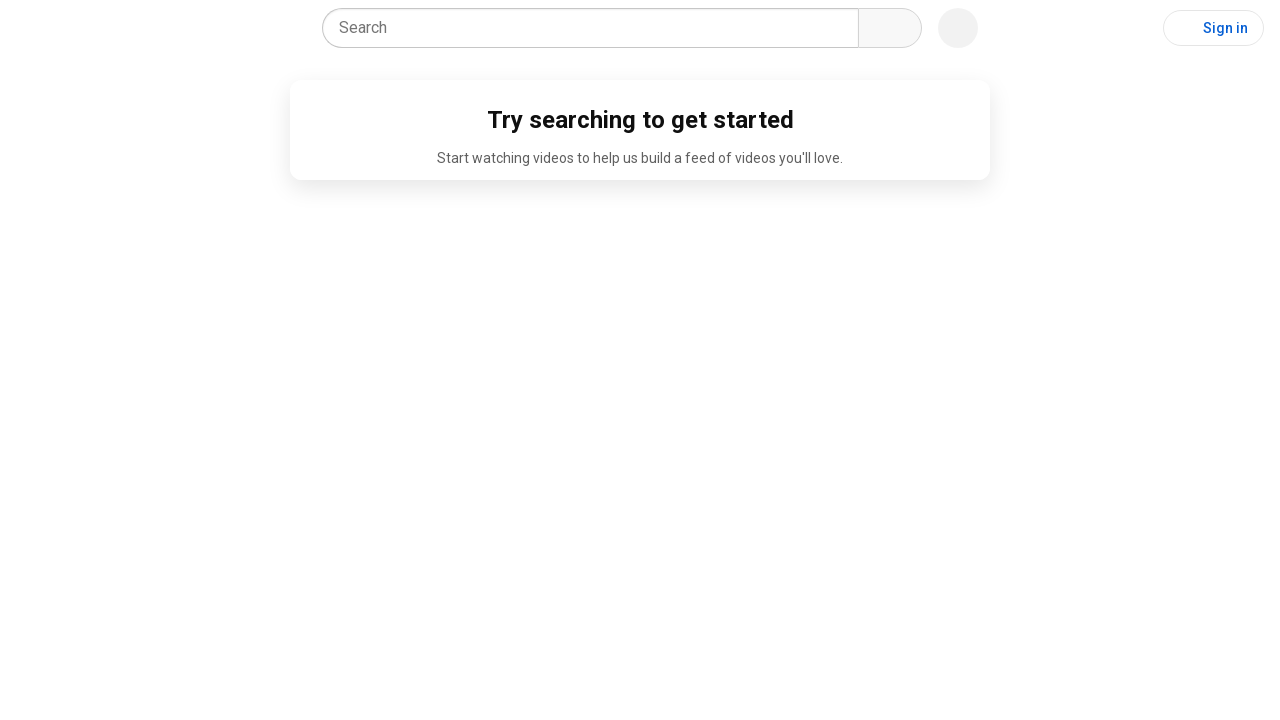

YouTube page DOM content loaded
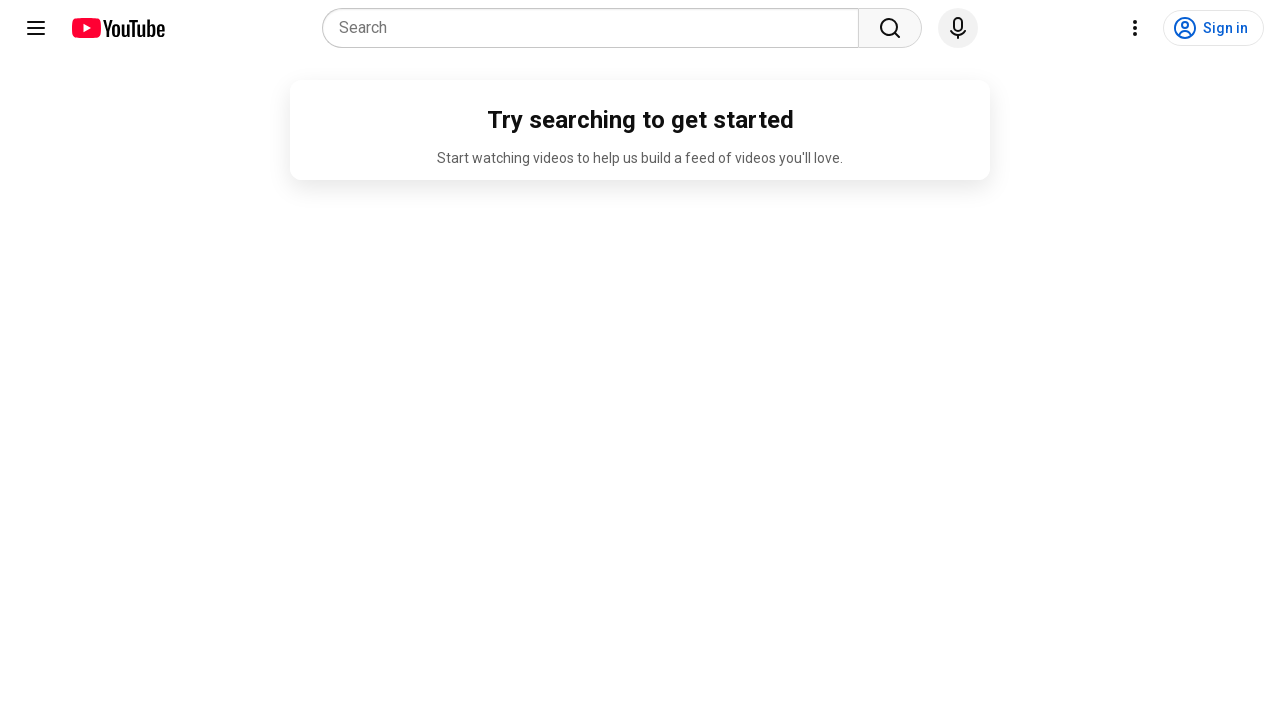

Verified YouTube page title loaded: YouTube
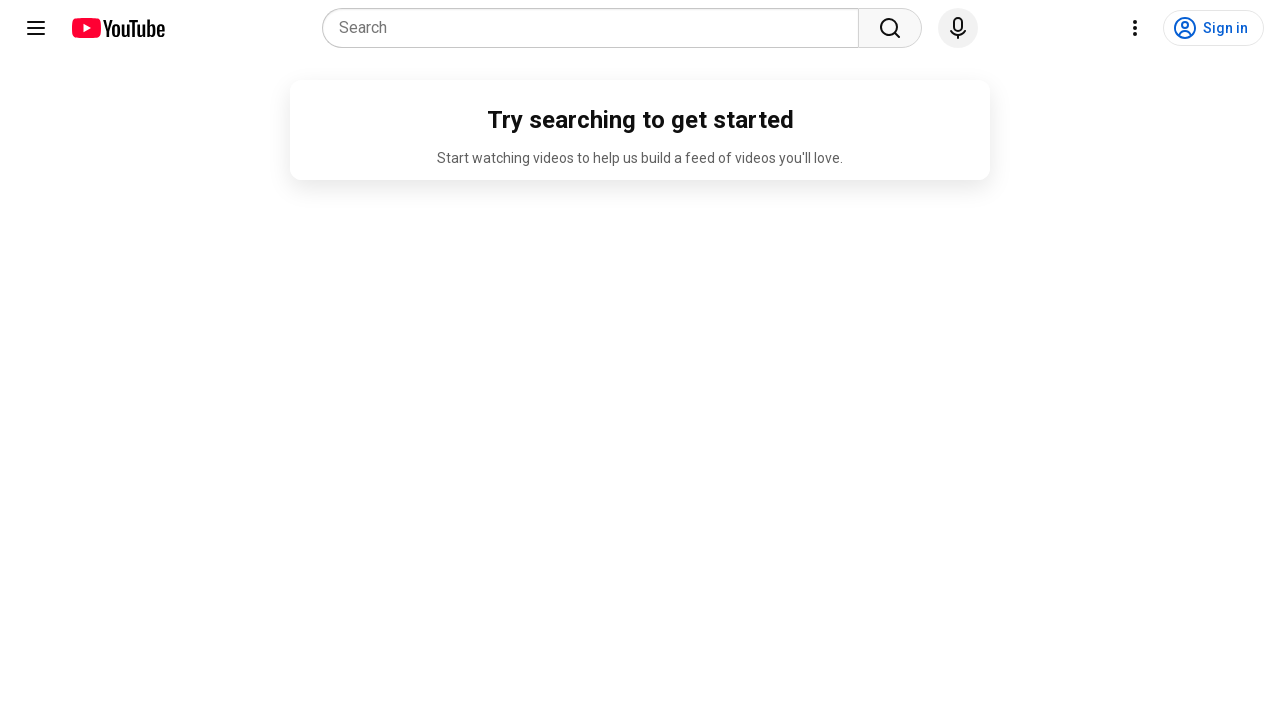

Navigated back to Gmail using browser back button
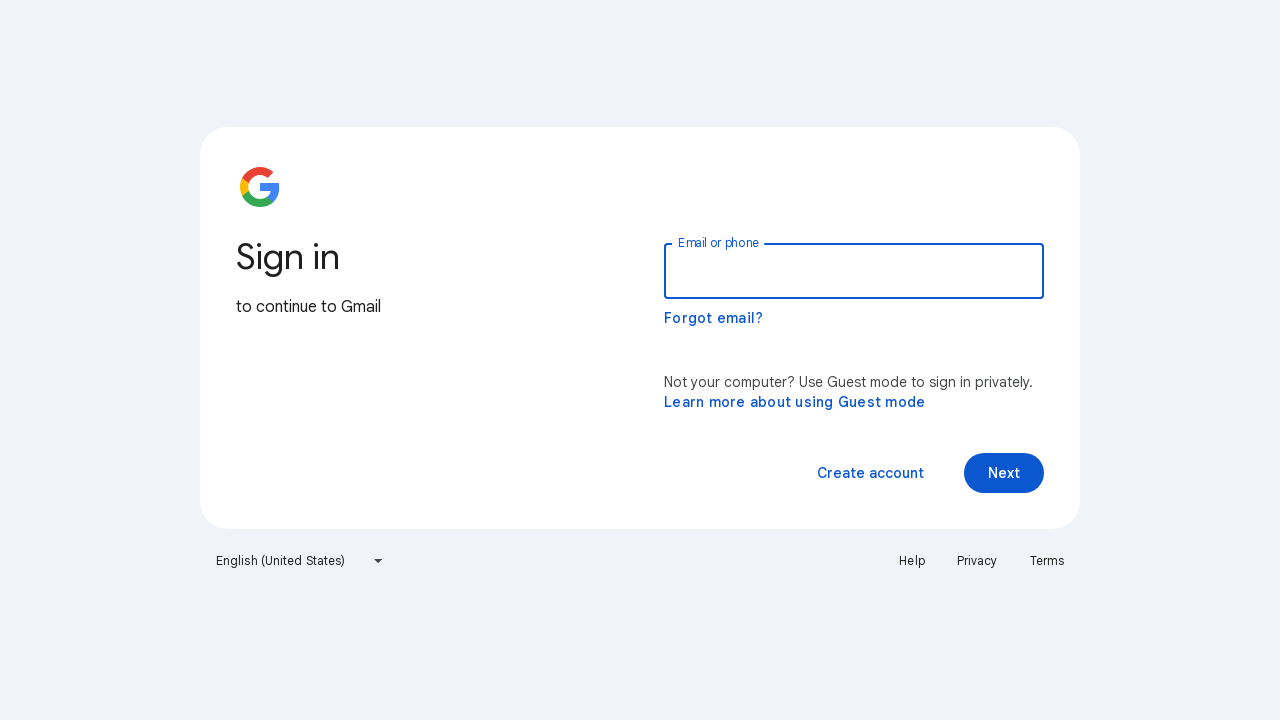

Gmail page DOM content loaded after back navigation
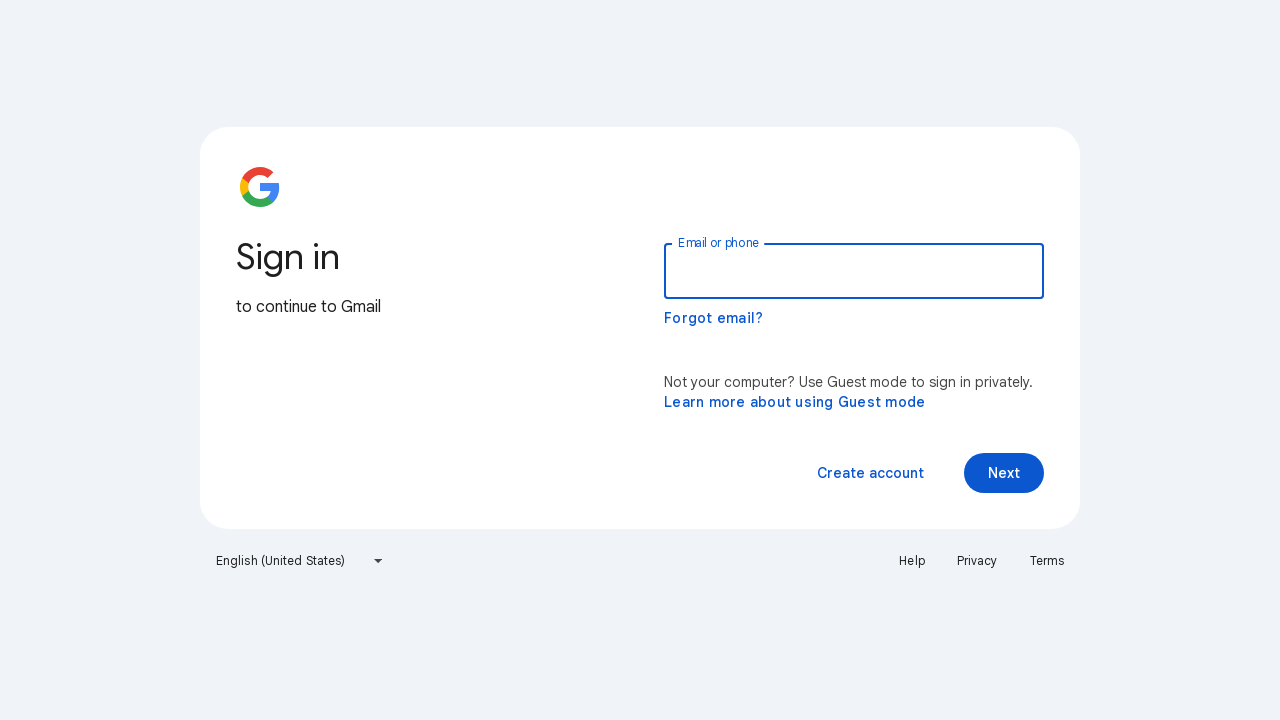

Navigated forward to YouTube using browser forward button
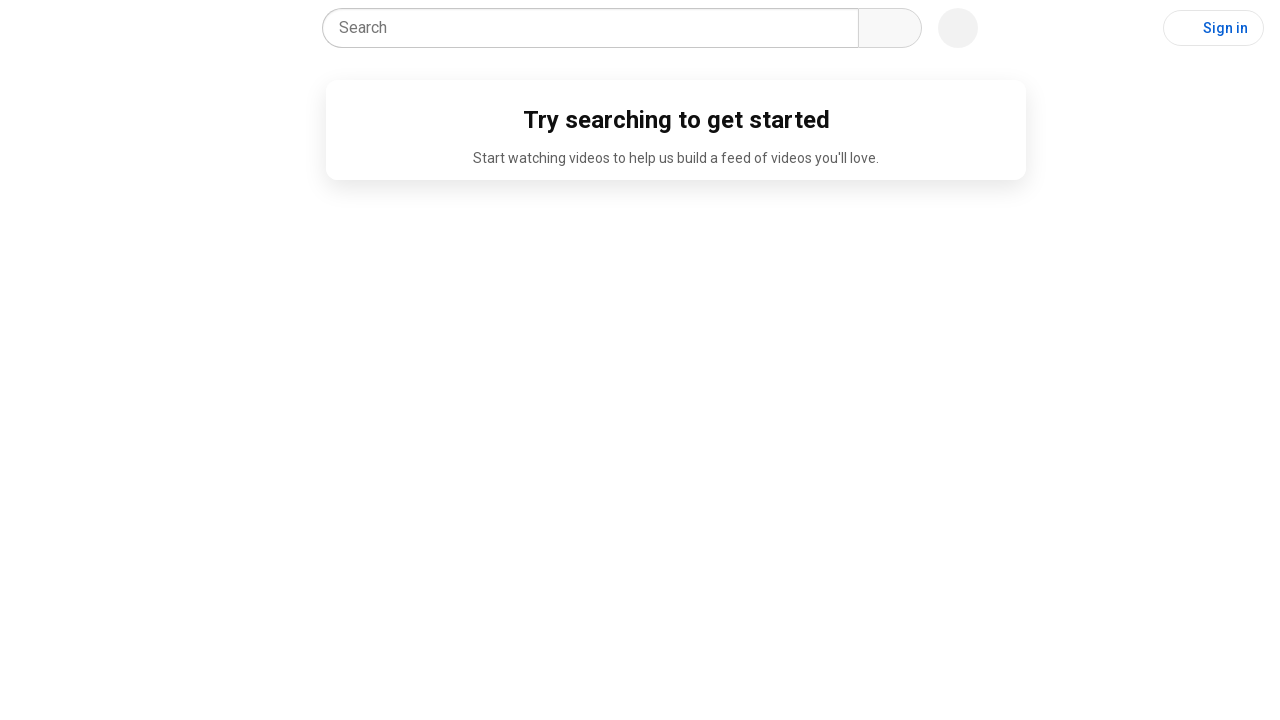

YouTube page DOM content loaded after forward navigation
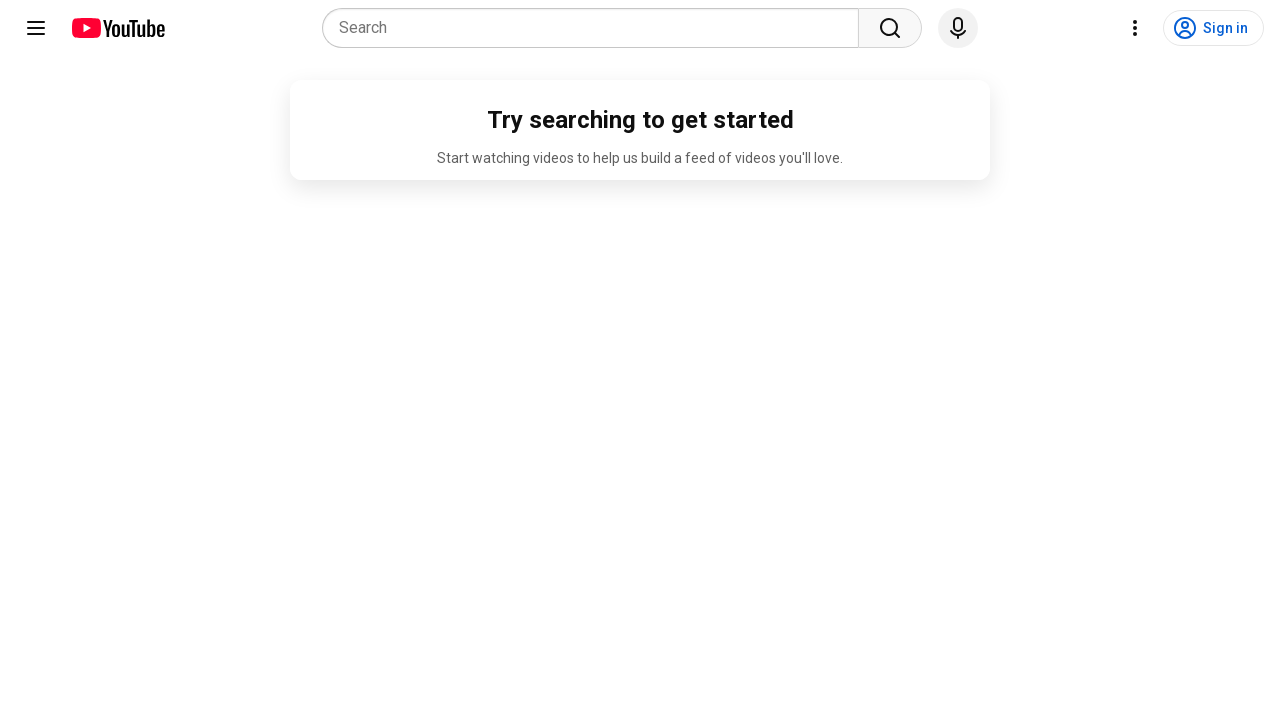

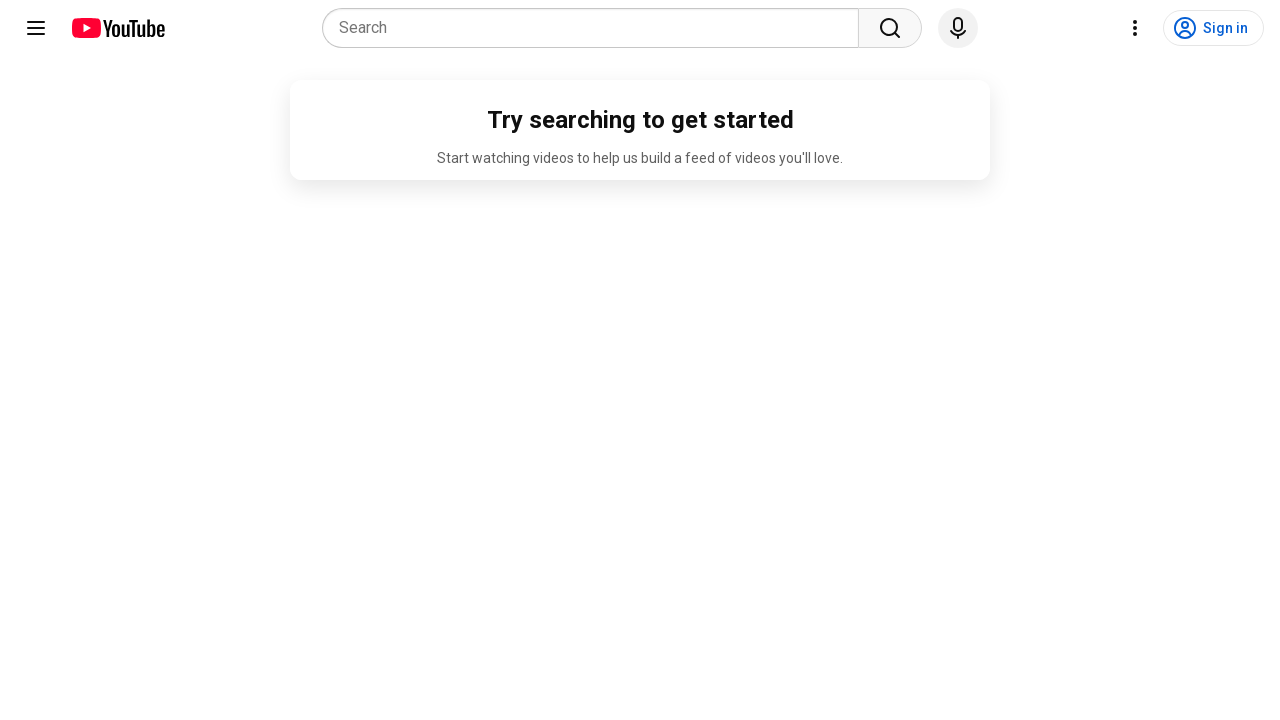